Validates the music search functionality by entering a song name and verifying the search results

Starting URL: https://parodify.vercel.app/

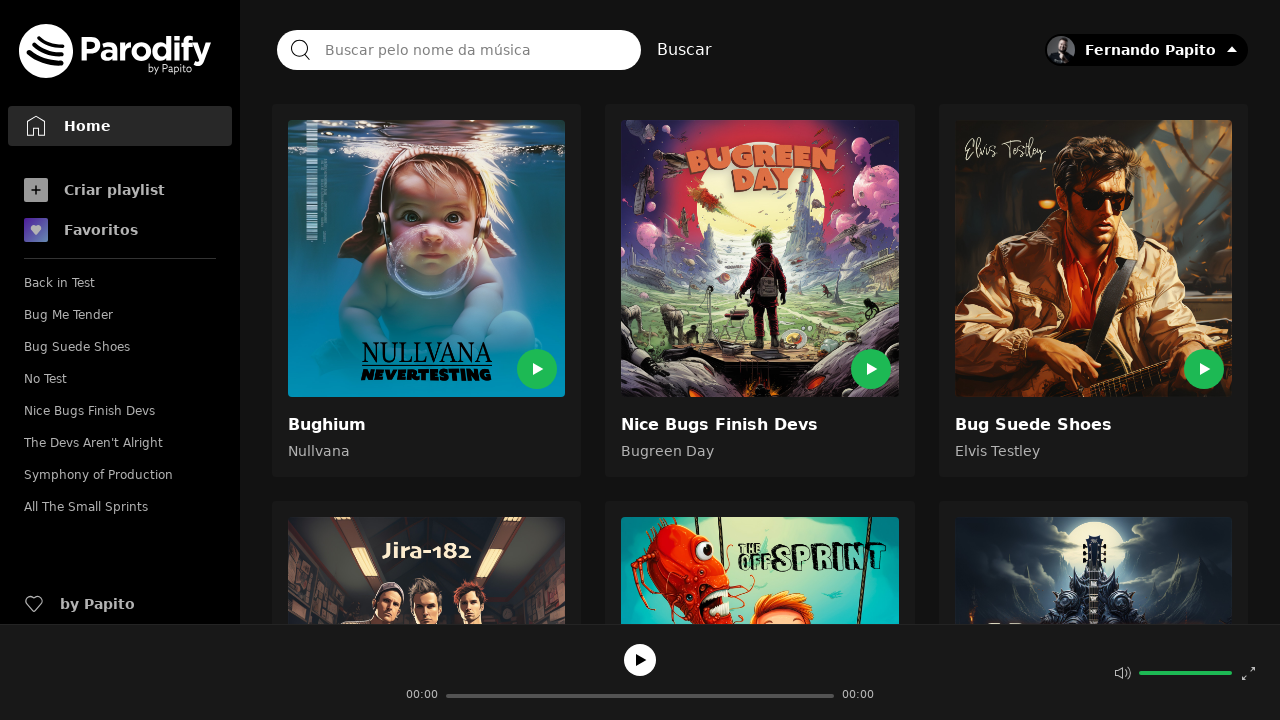

Search input field became visible
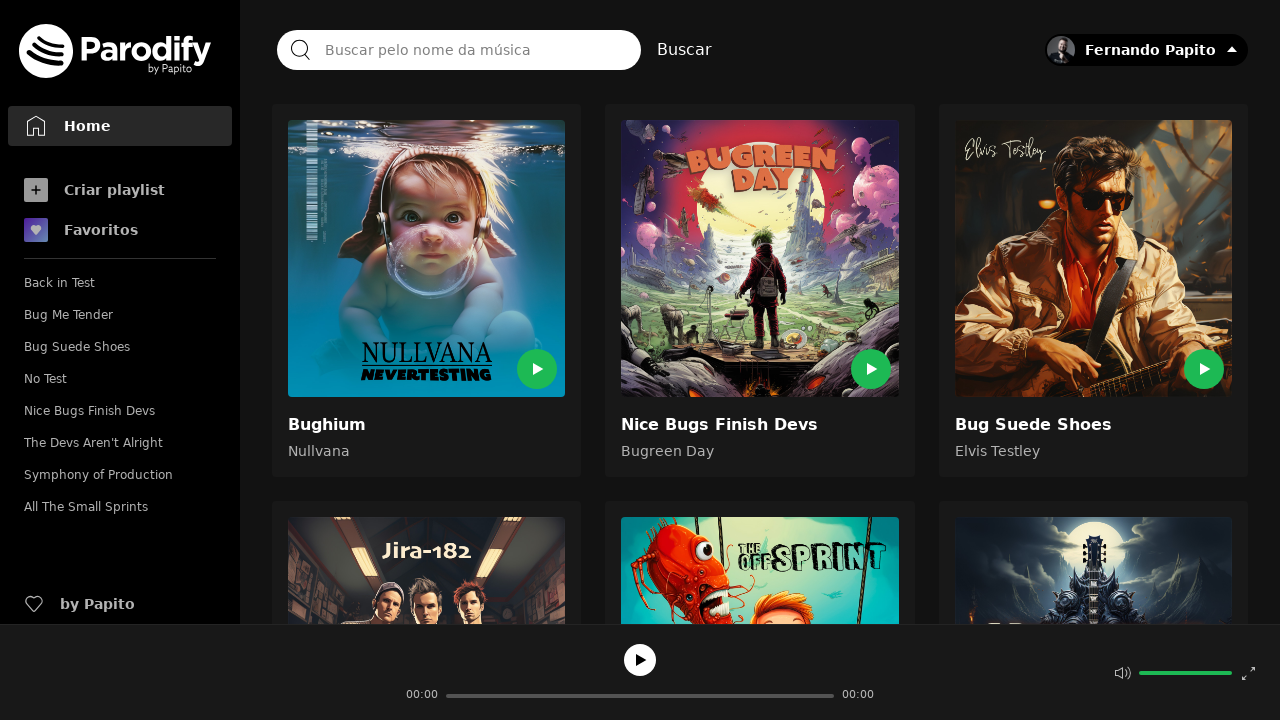

Clicked on the search input field at (459, 50) on #search-input
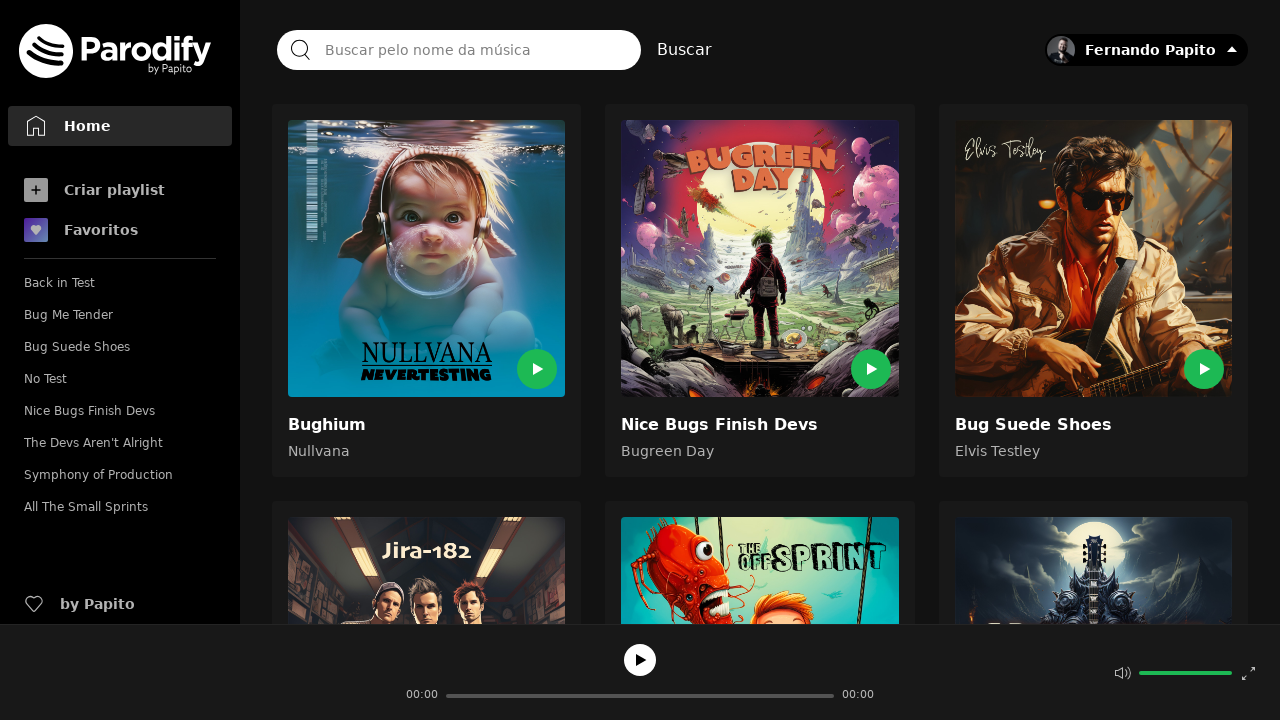

Filled search input with song name 'Nice Bugs' on #search-input
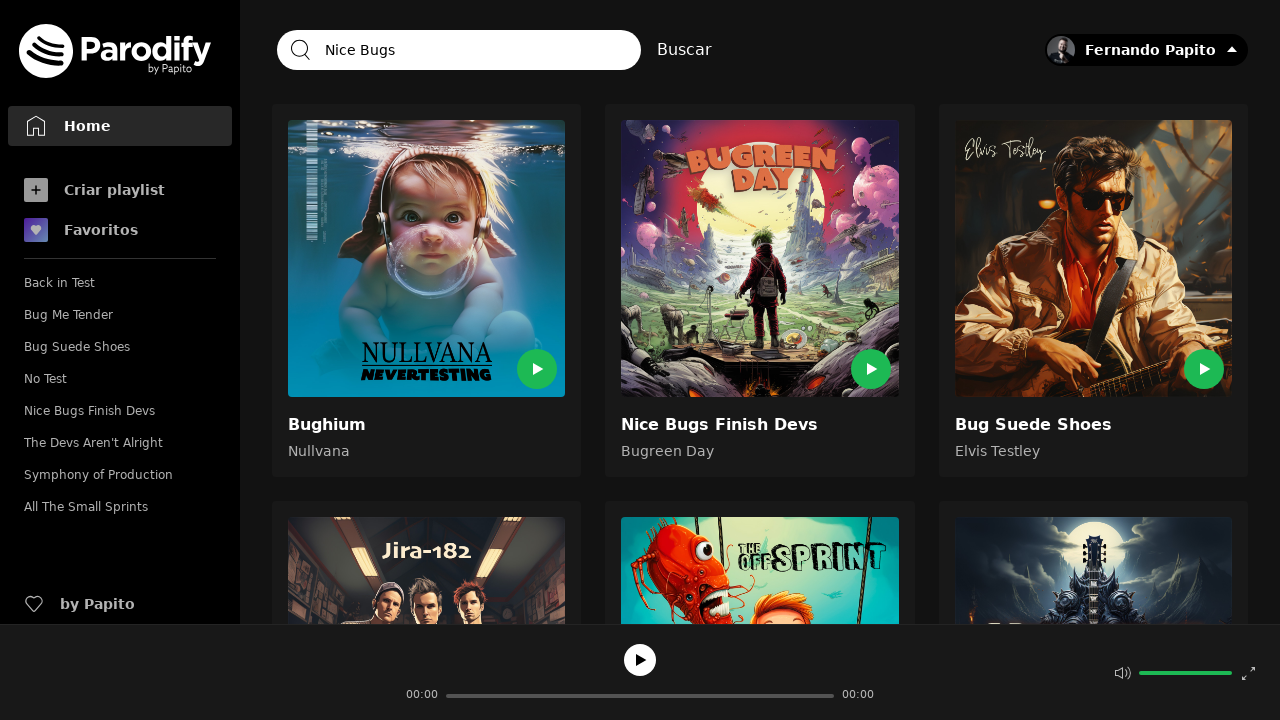

Clicked the search button at (684, 50) on .ml-4
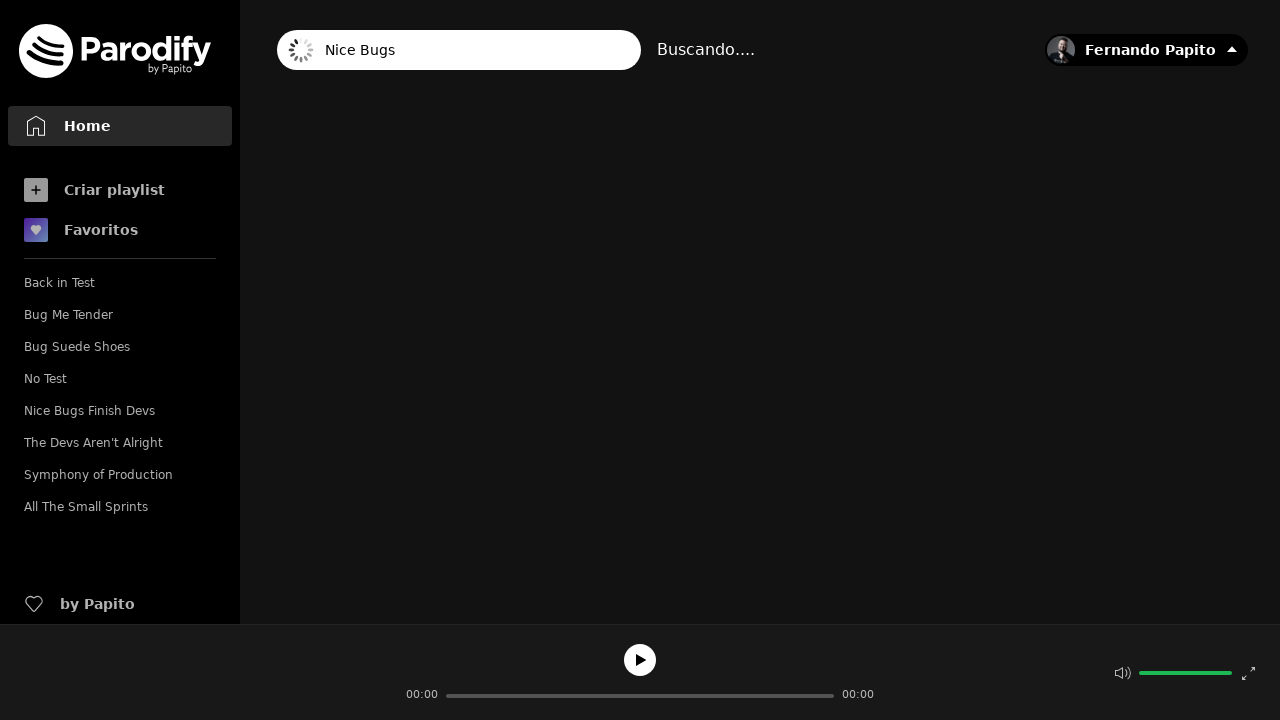

Search results container loaded
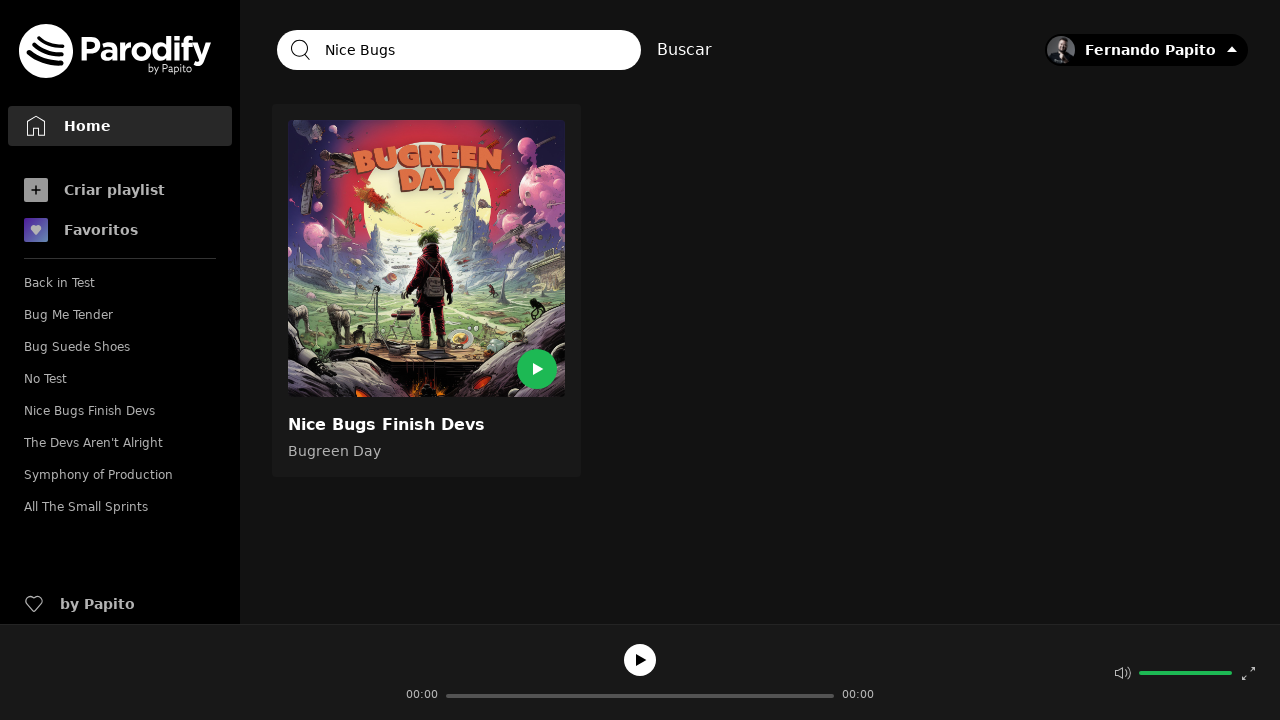

Verified searched song appears in results
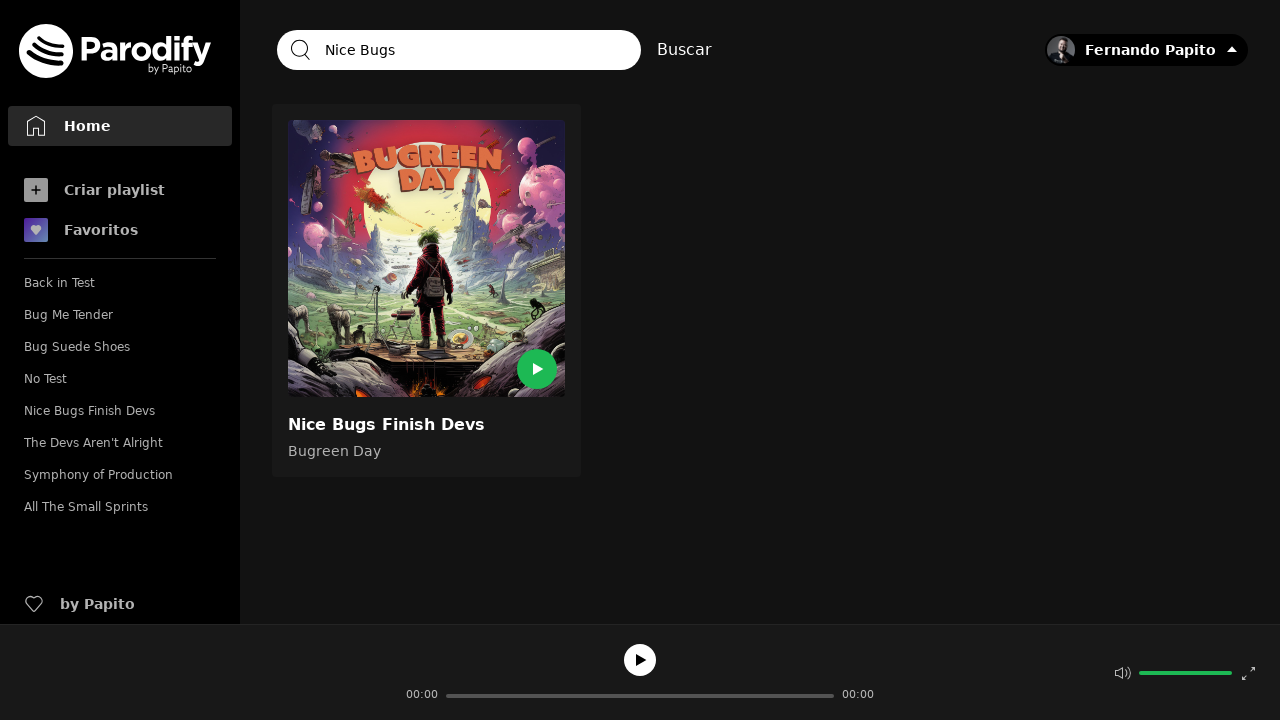

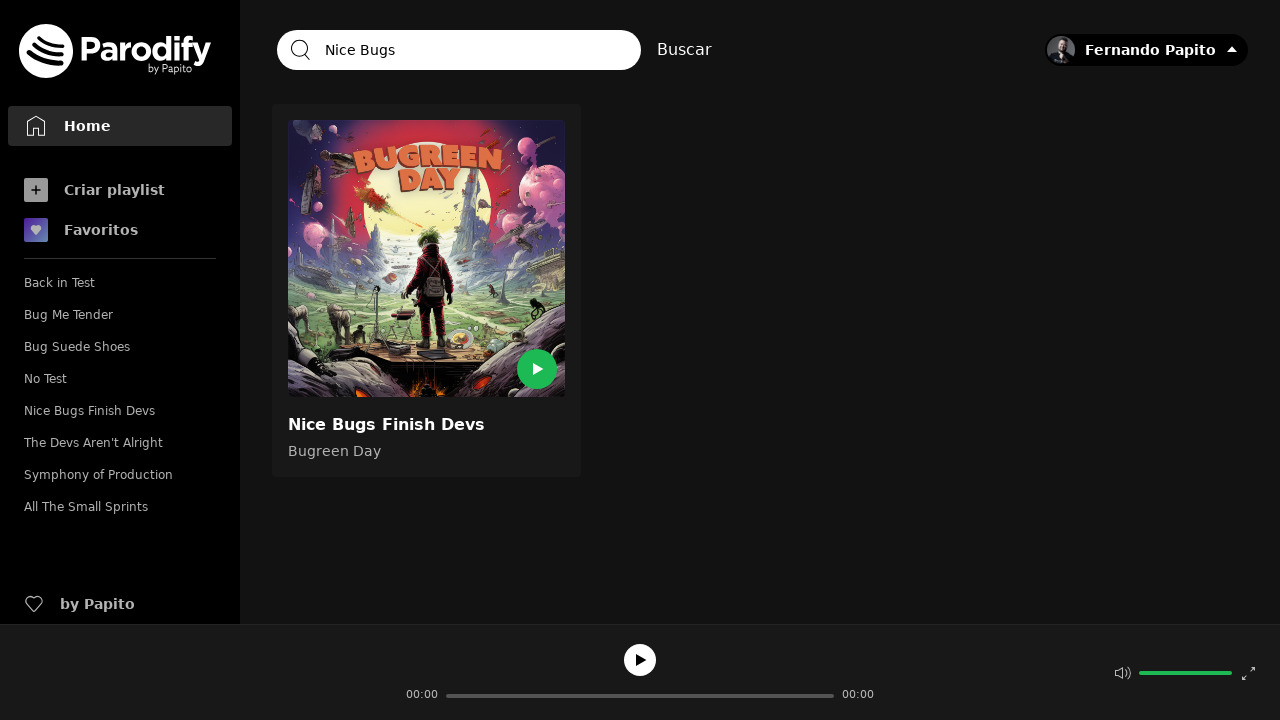